Tests selecting an option from a dropdown menu using visible text and verifies the selected value

Starting URL: https://eviltester.github.io/supportclasses/

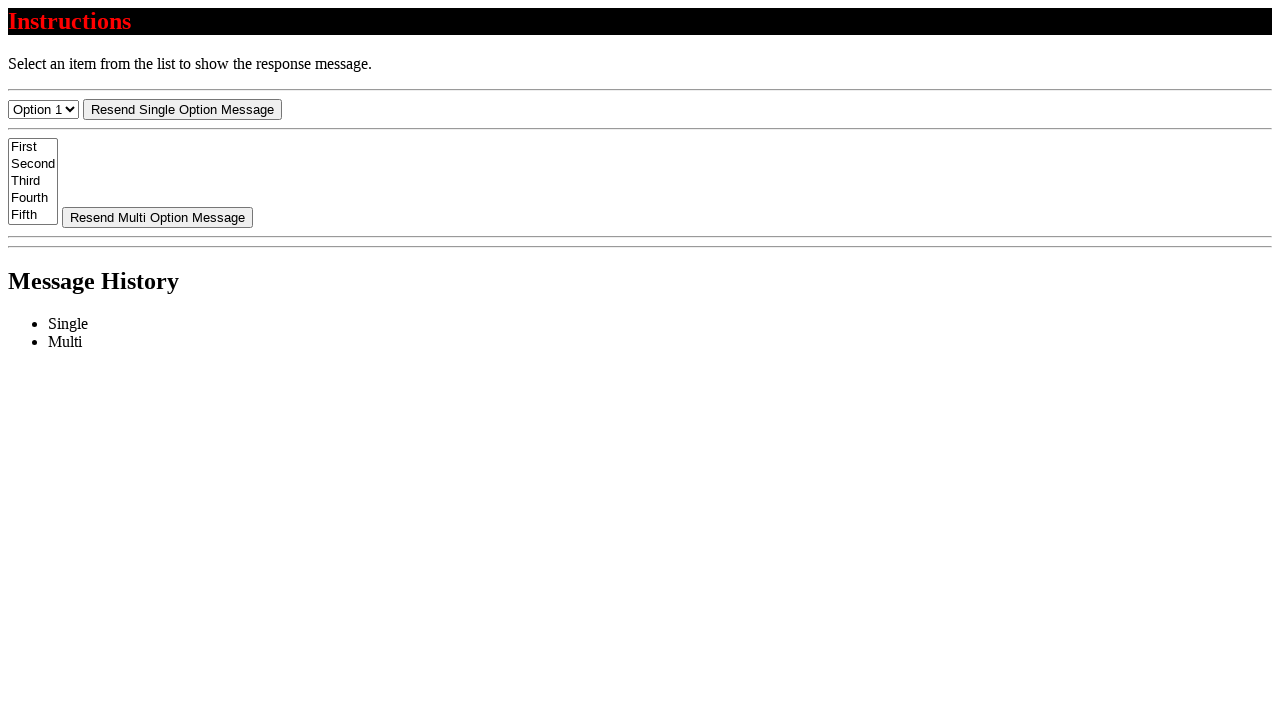

Selected 'Option 3' from dropdown menu using visible text on #select-menu
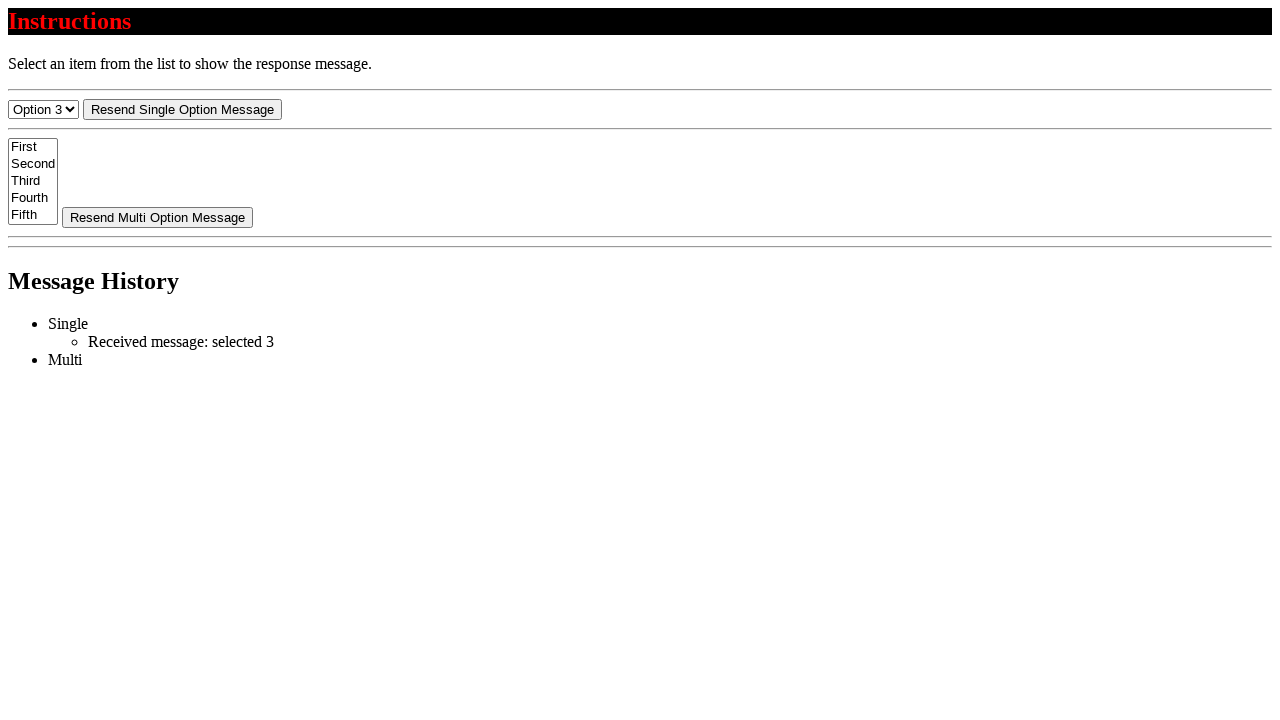

Retrieved selected value from dropdown menu
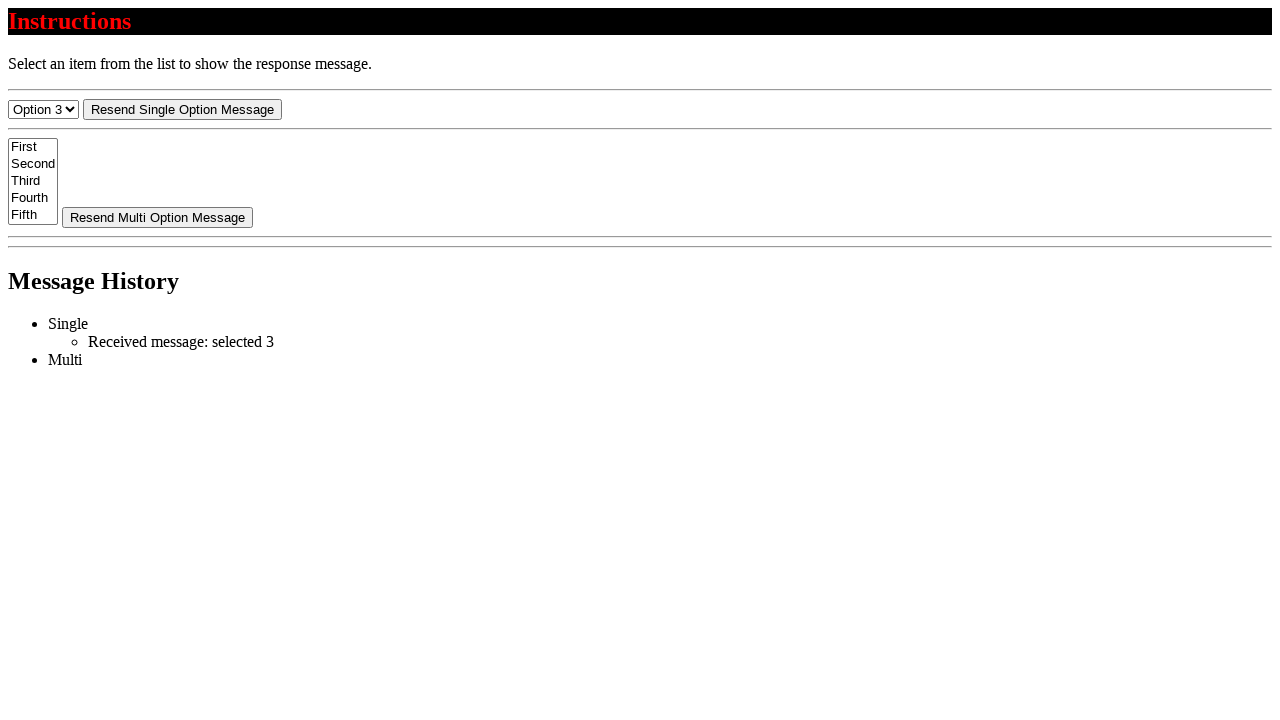

Verified selected value equals '3'
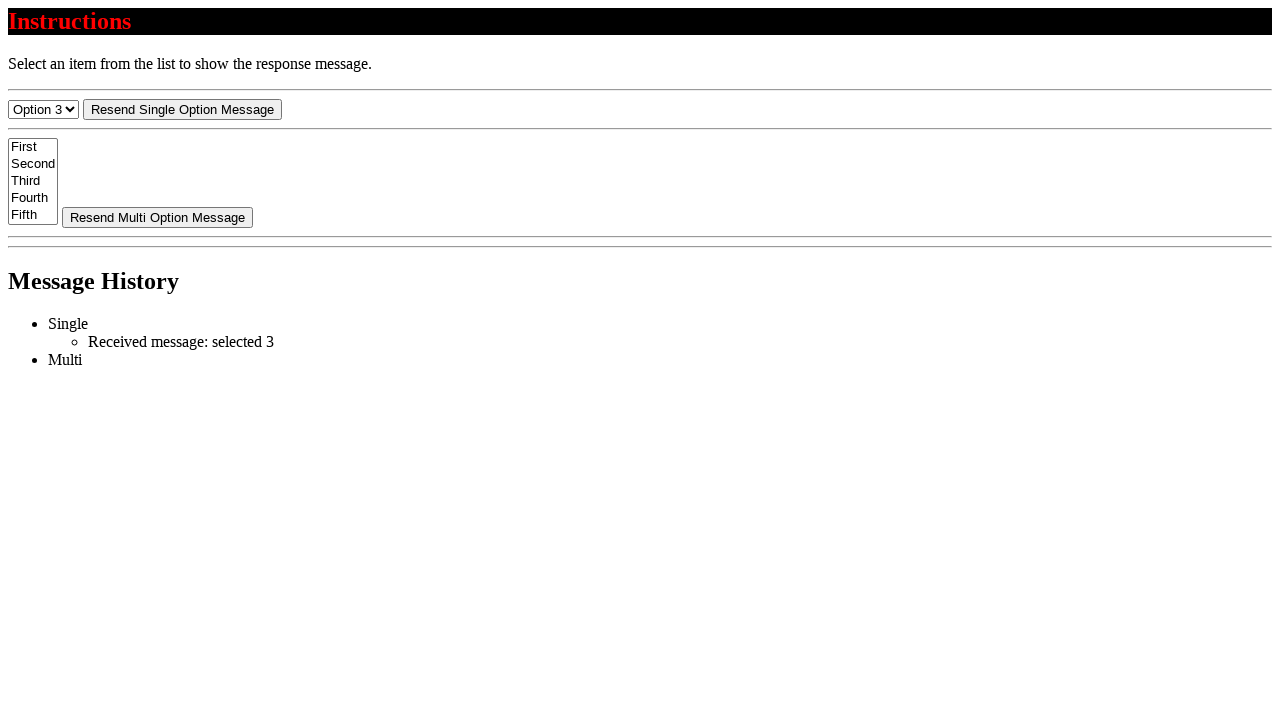

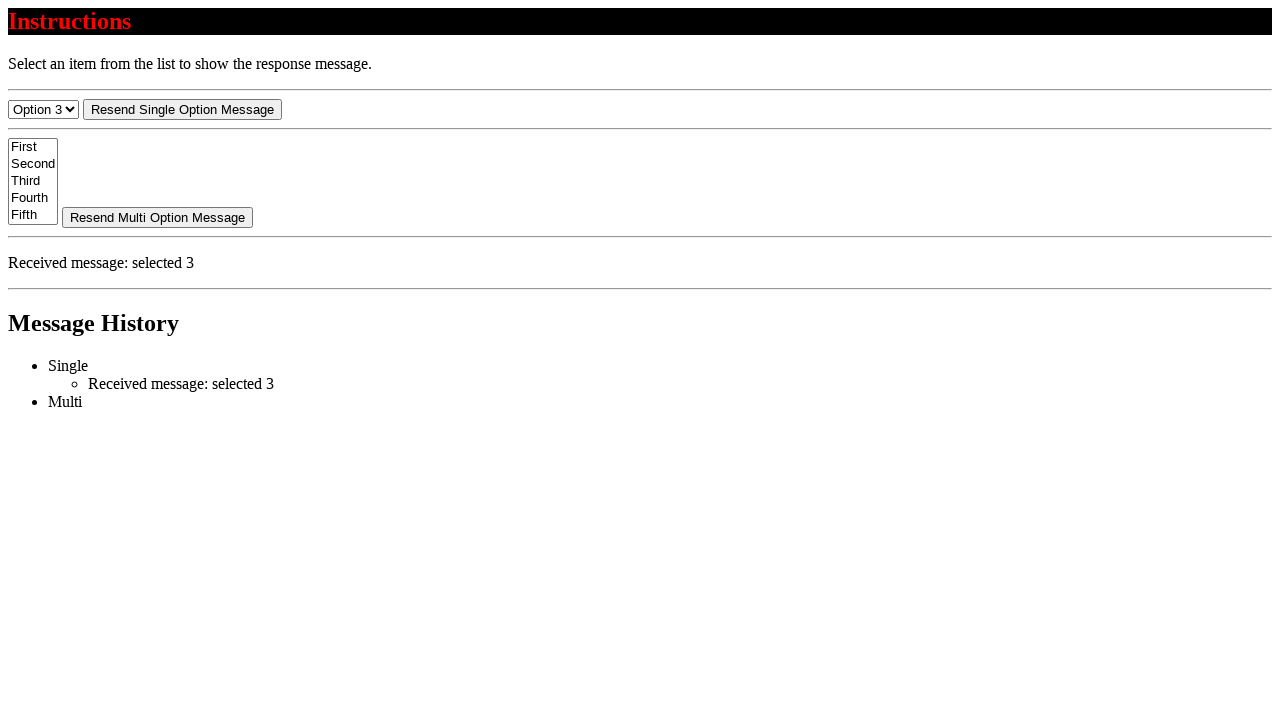